Tests a text box form by filling in name, email, and address fields, then verifies the output displays the entered information correctly.

Starting URL: https://demoqa.com/text-box

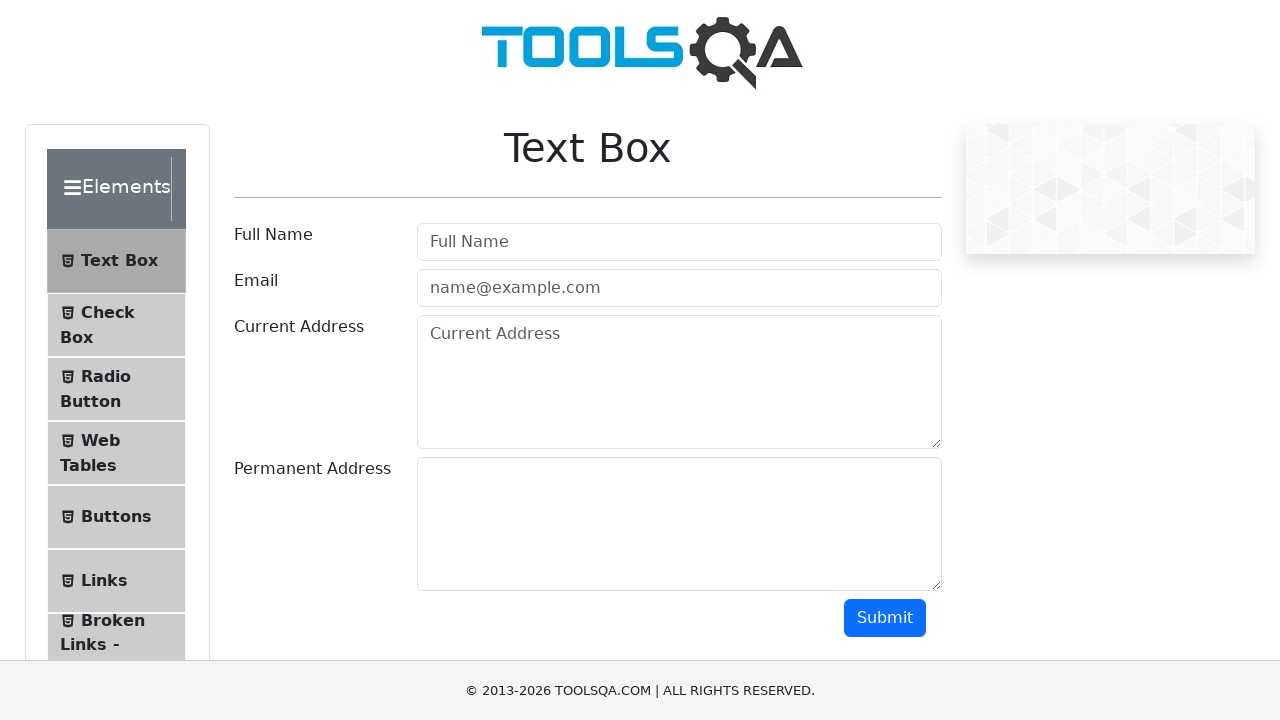

Filled user name field with 'Egor' on #userName
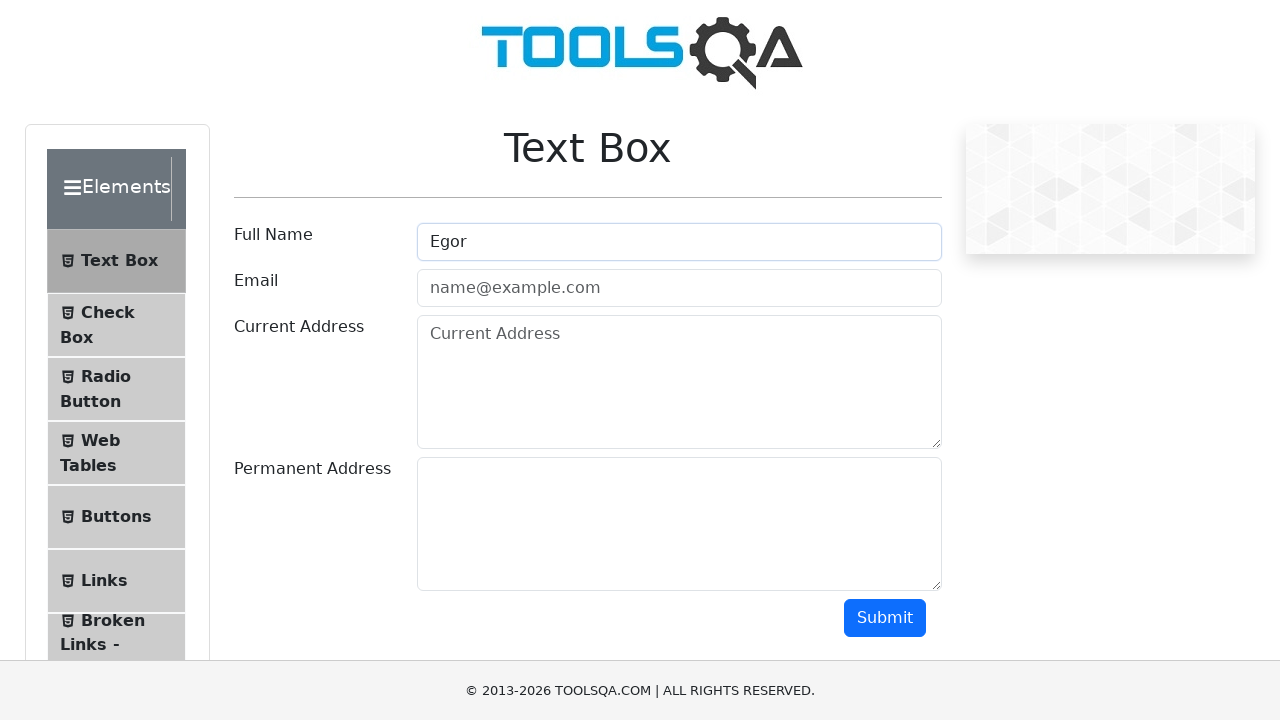

Filled user email field with 'Egor@fff.ty' on #userEmail
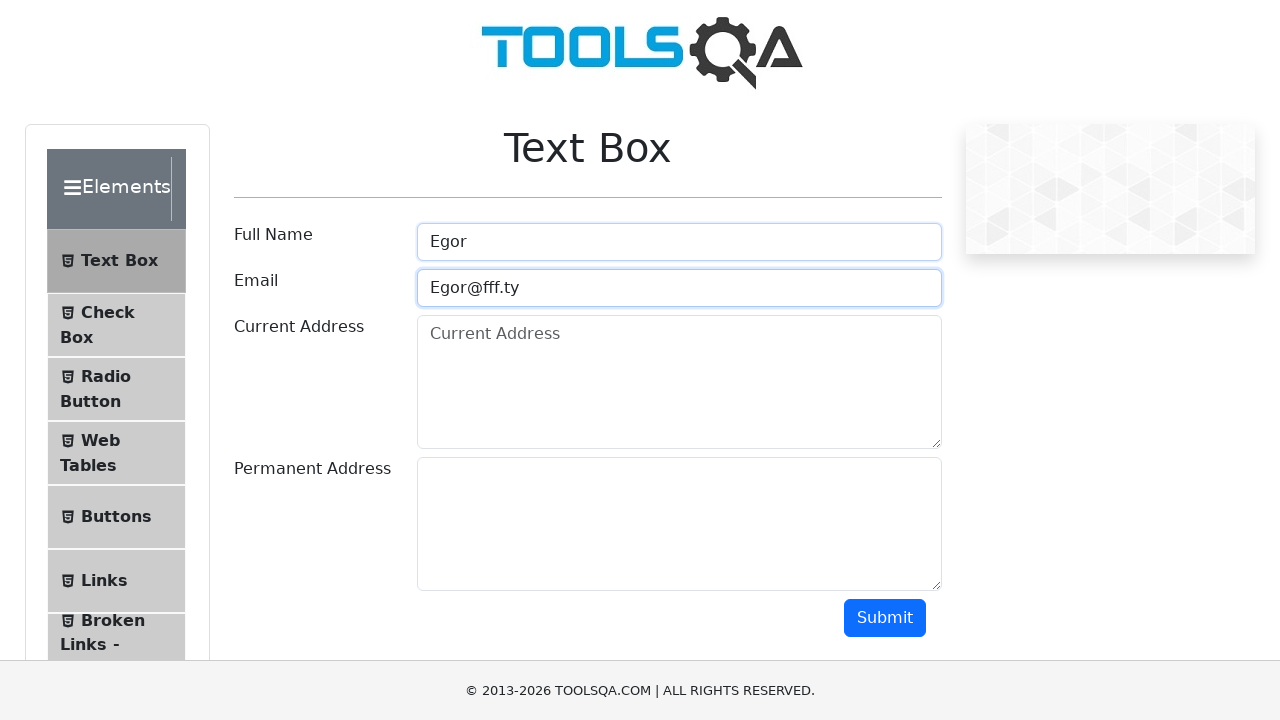

Filled current address field with 'adress 1' on #currentAddress
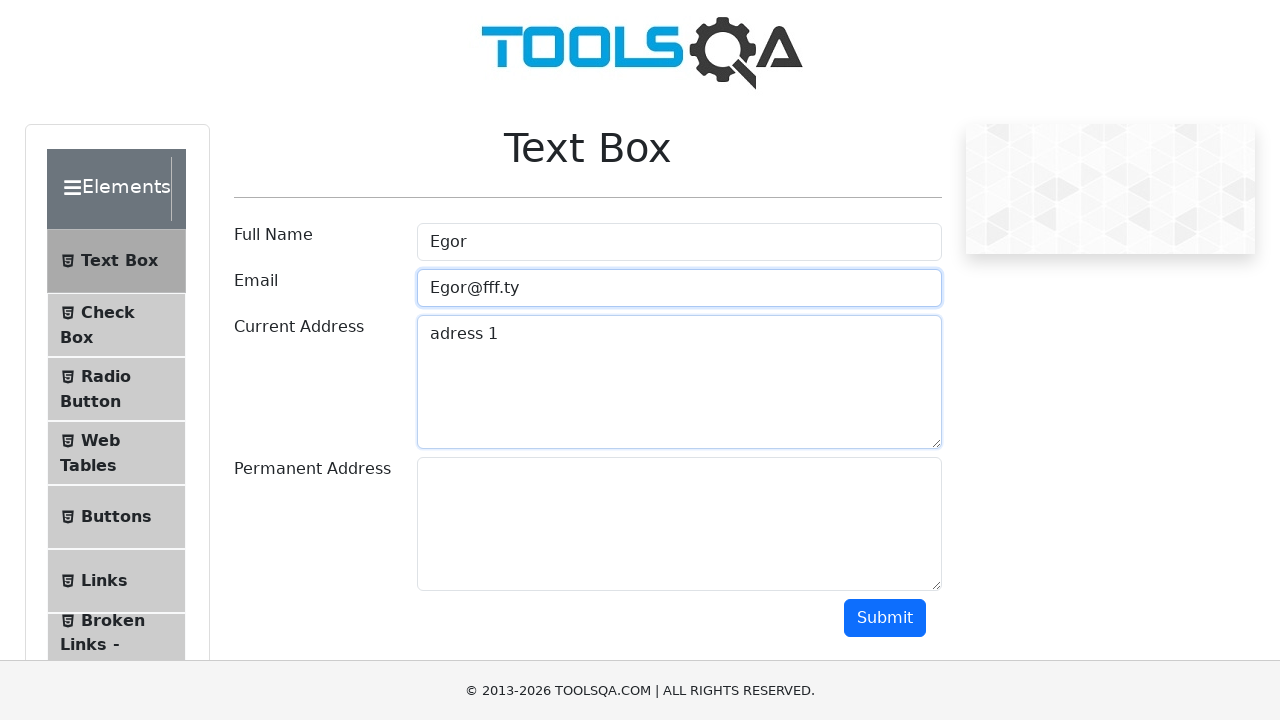

Filled permanent address field with 'adress 2' on #permanentAddress
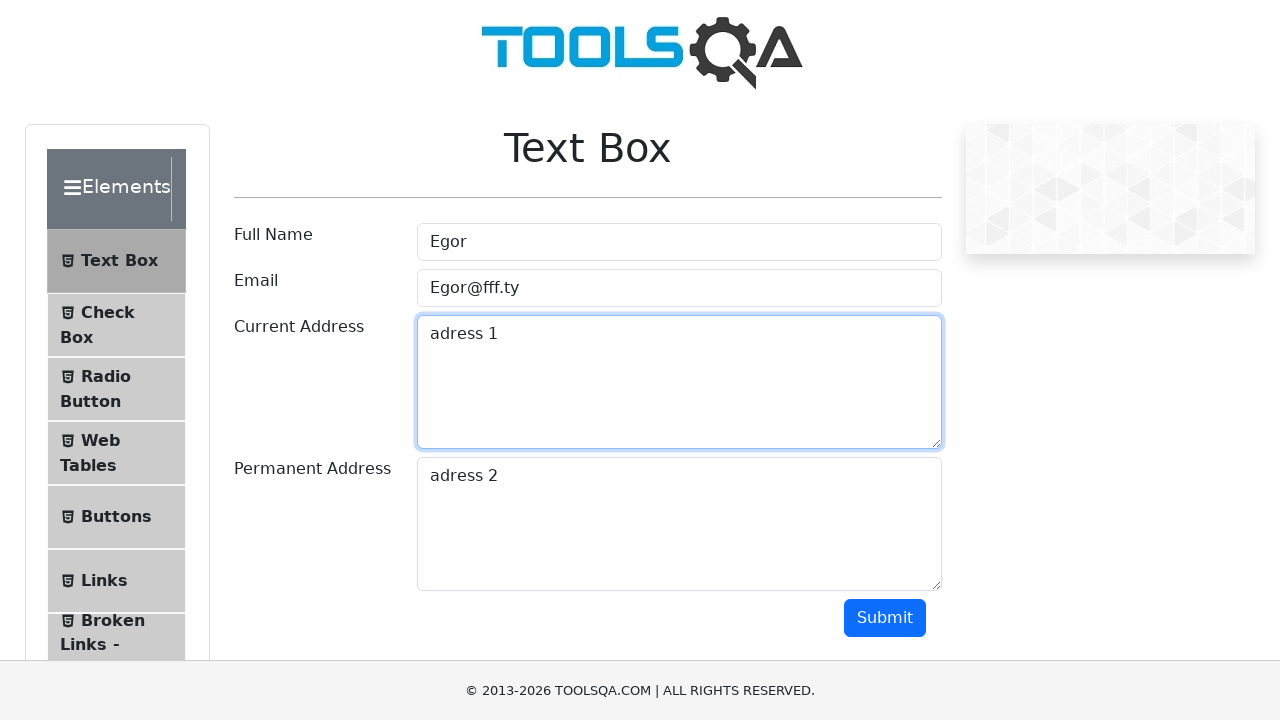

Clicked submit button to submit the form at (885, 618) on #submit
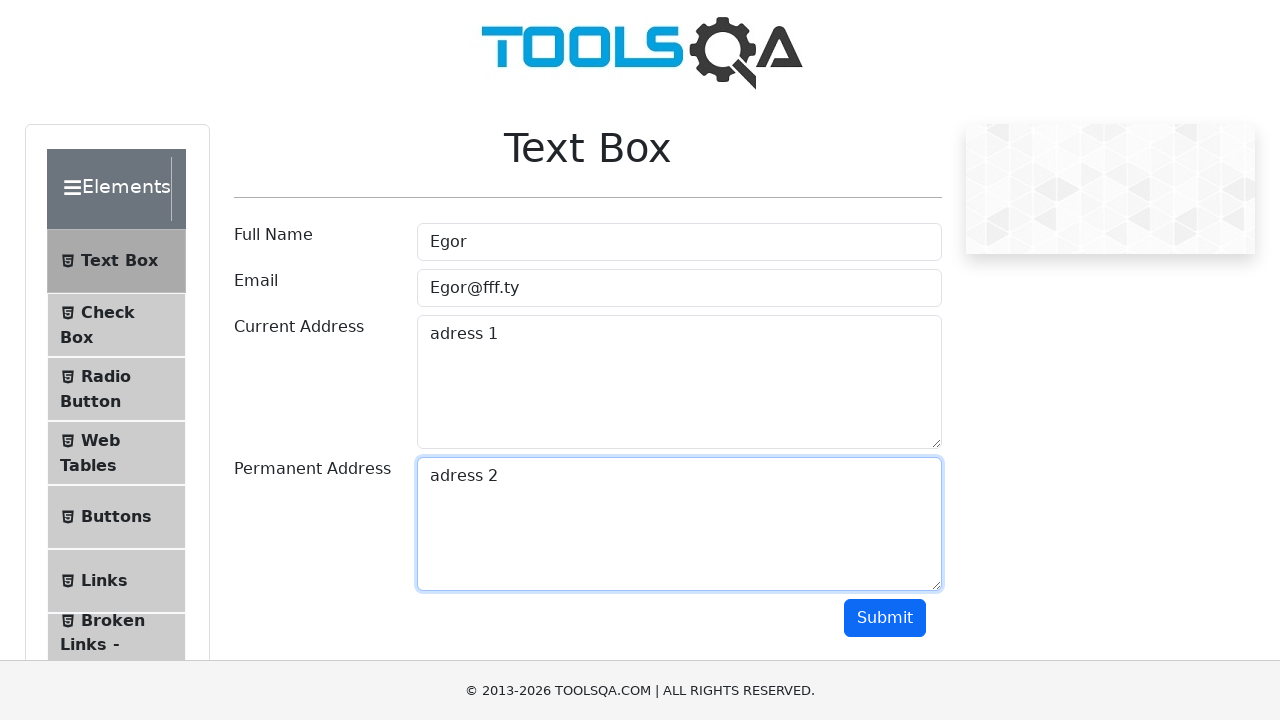

Output section loaded with name field visible
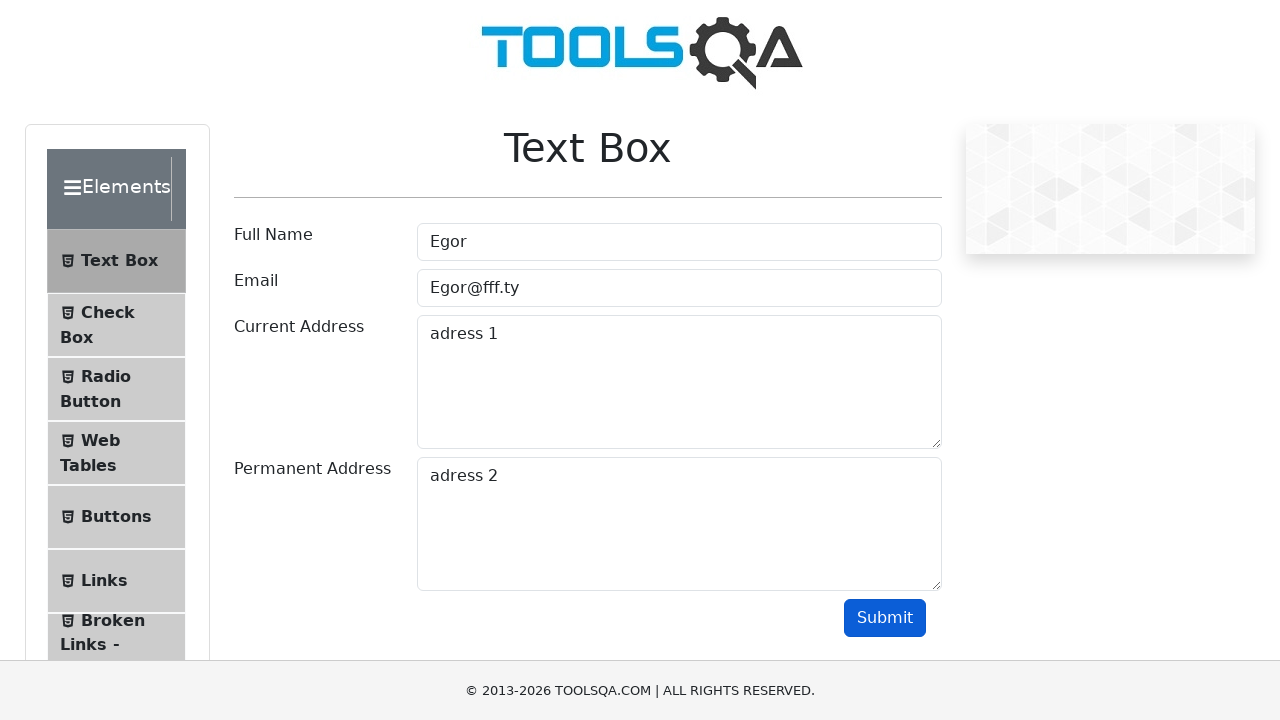

Verified that 'Egor' is displayed in output name field
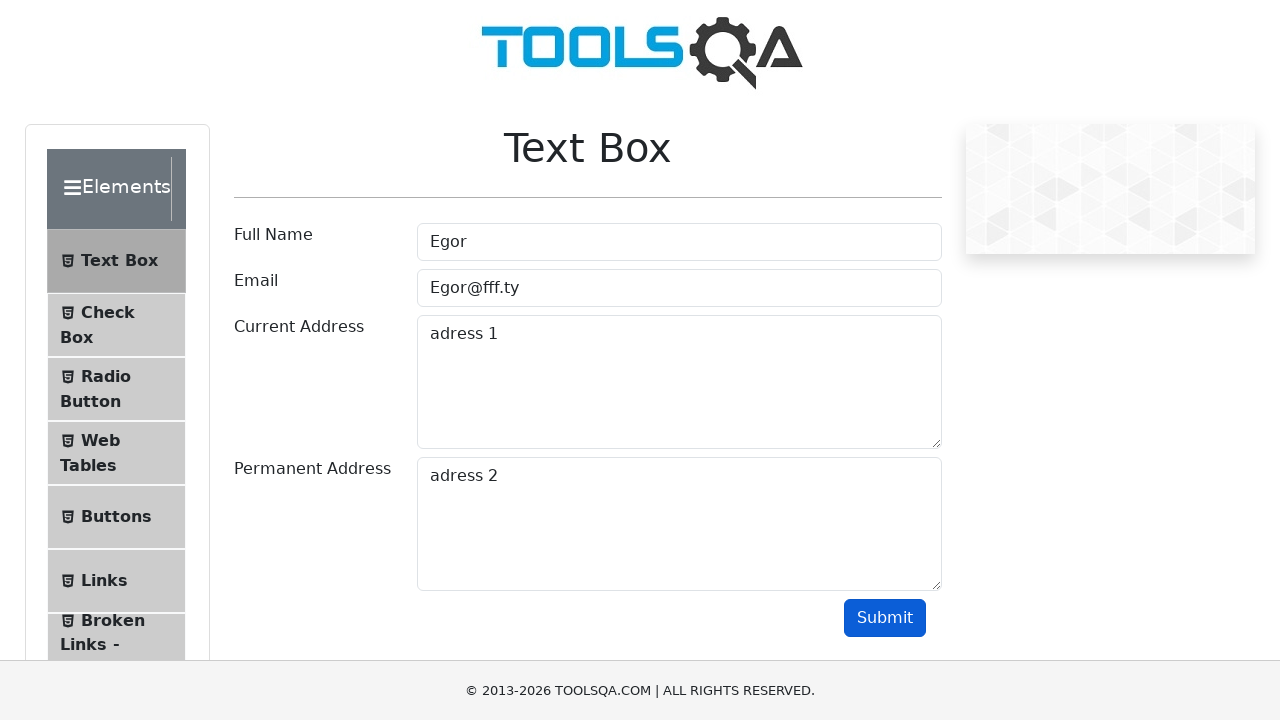

Verified that 'Egor@fff.ty' is displayed in output email field
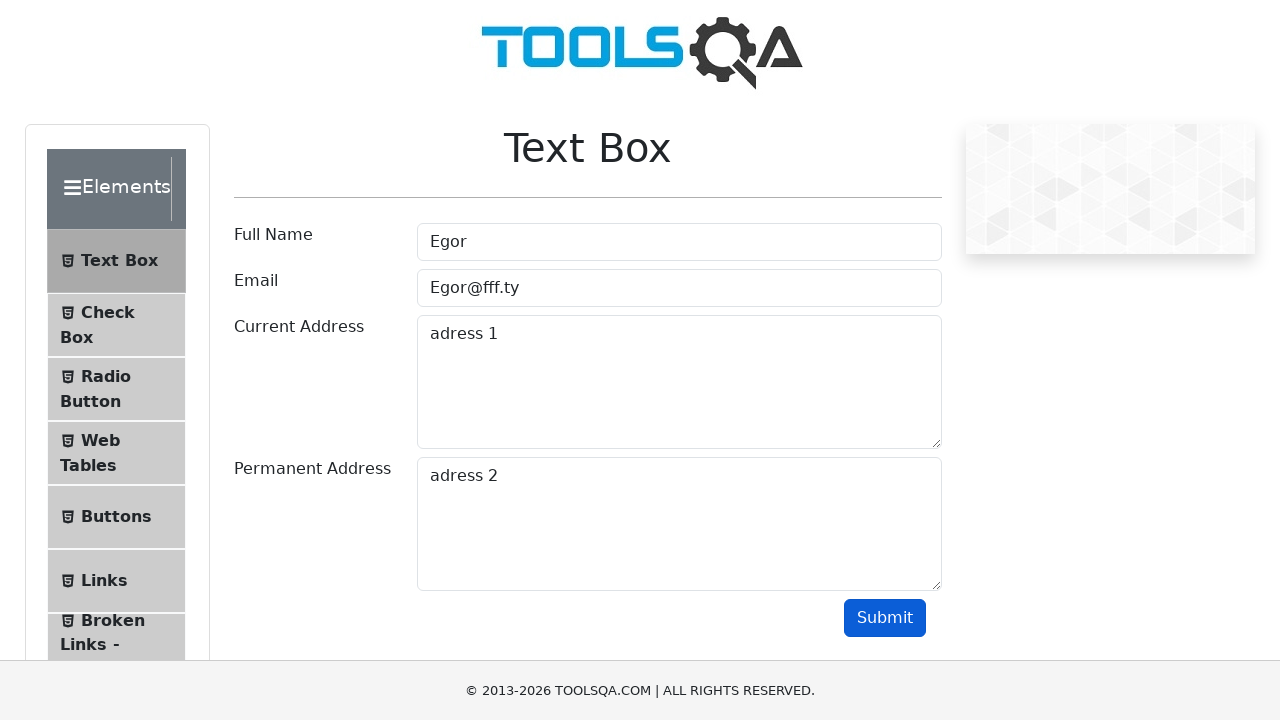

Verified that 'adress 1' is displayed in output current address field
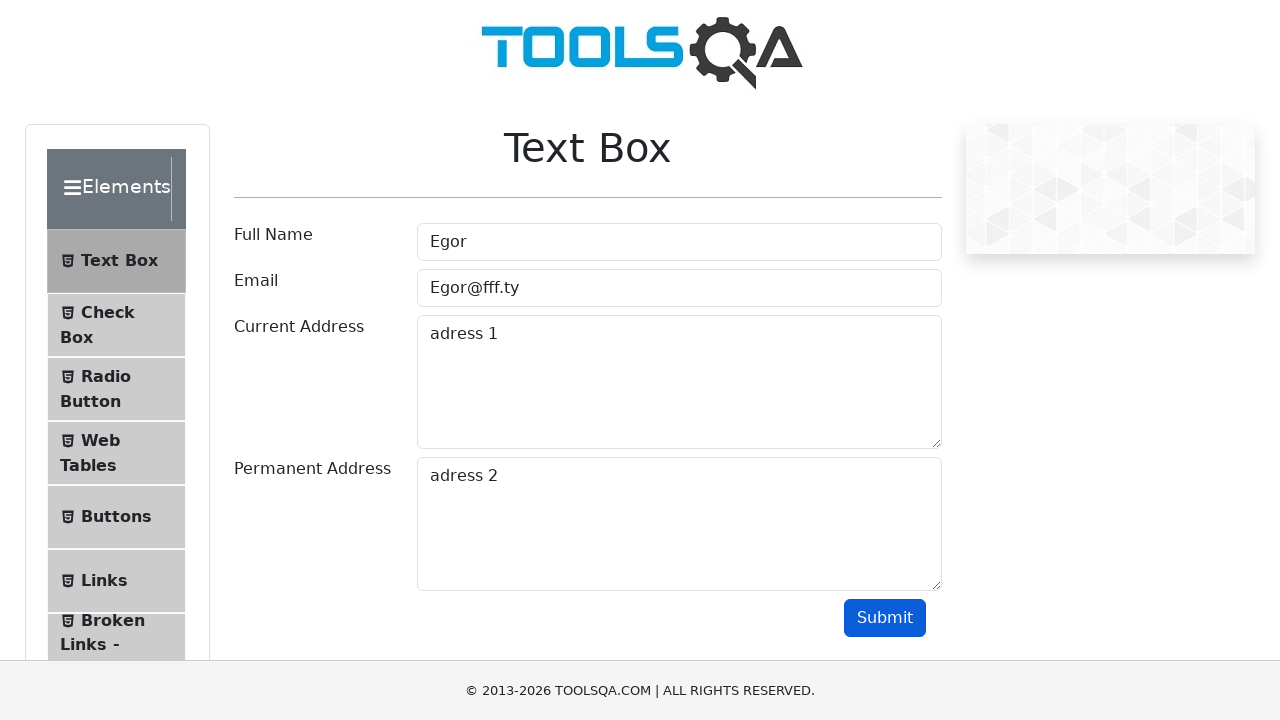

Verified that 'adress 2' is displayed in output permanent address field
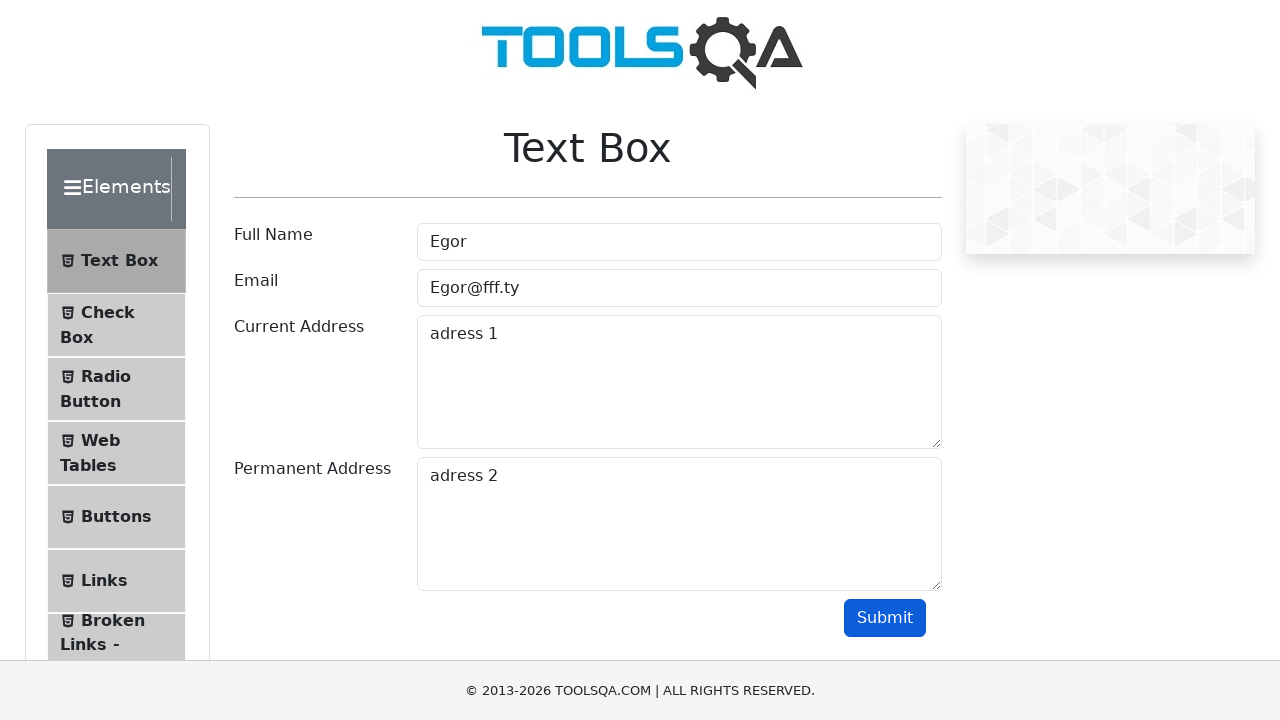

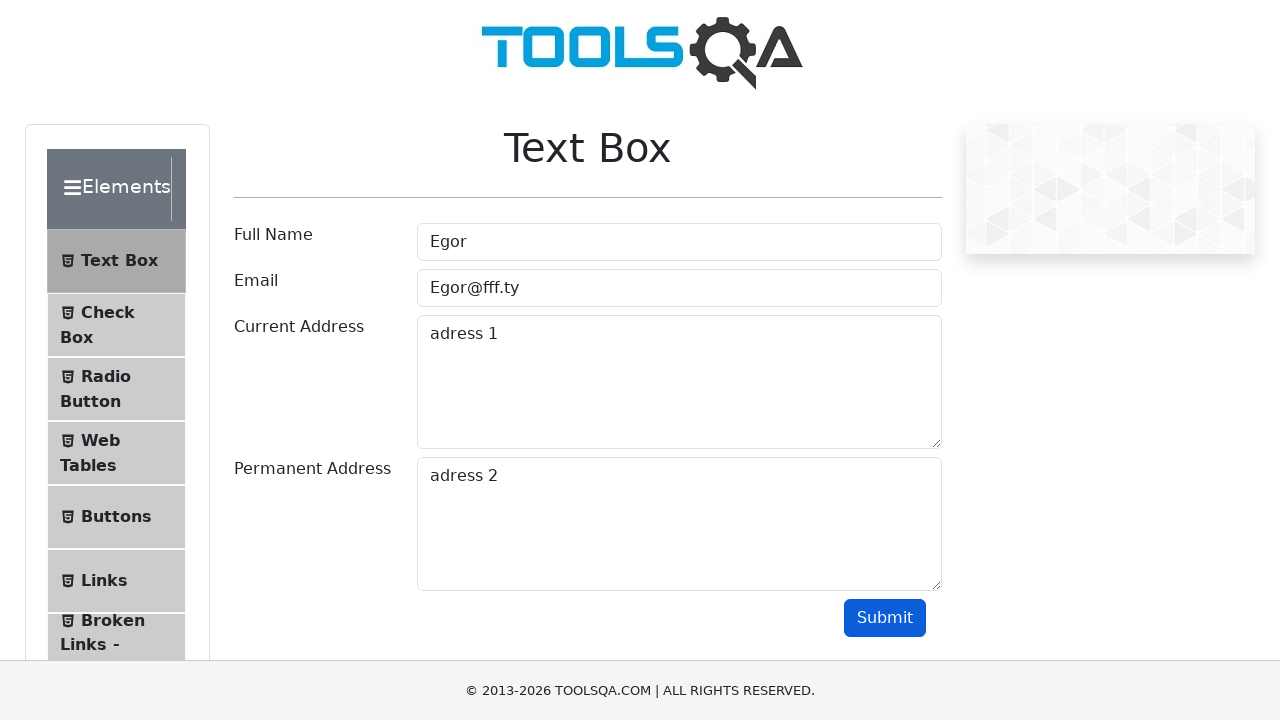